Tests iframe interaction by switching to iframe, filling a text field, then returning to main content and clicking an alert button

Starting URL: https://antoniotrindade.com.br/treinoautomacao/elementsweb.html

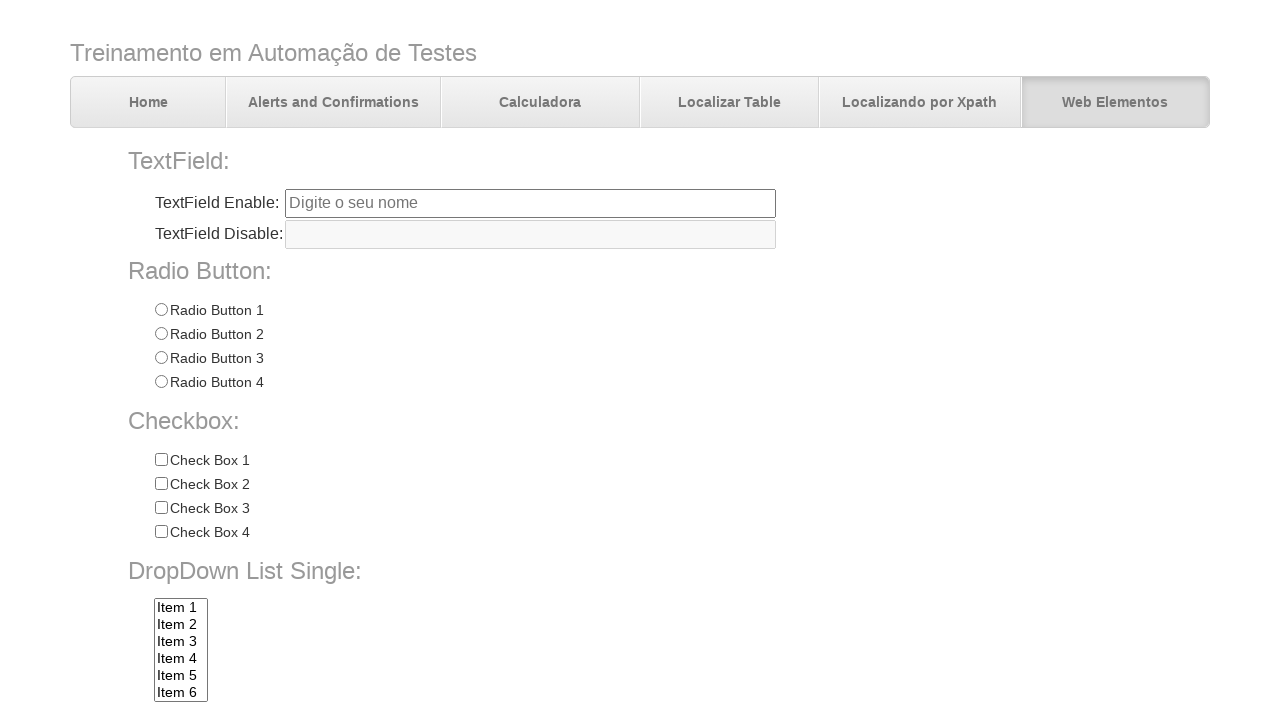

Switched to iframe and filled text field with 'Teste do iframe' on iframe >> nth=0 >> internal:control=enter-frame >> #tfiframe
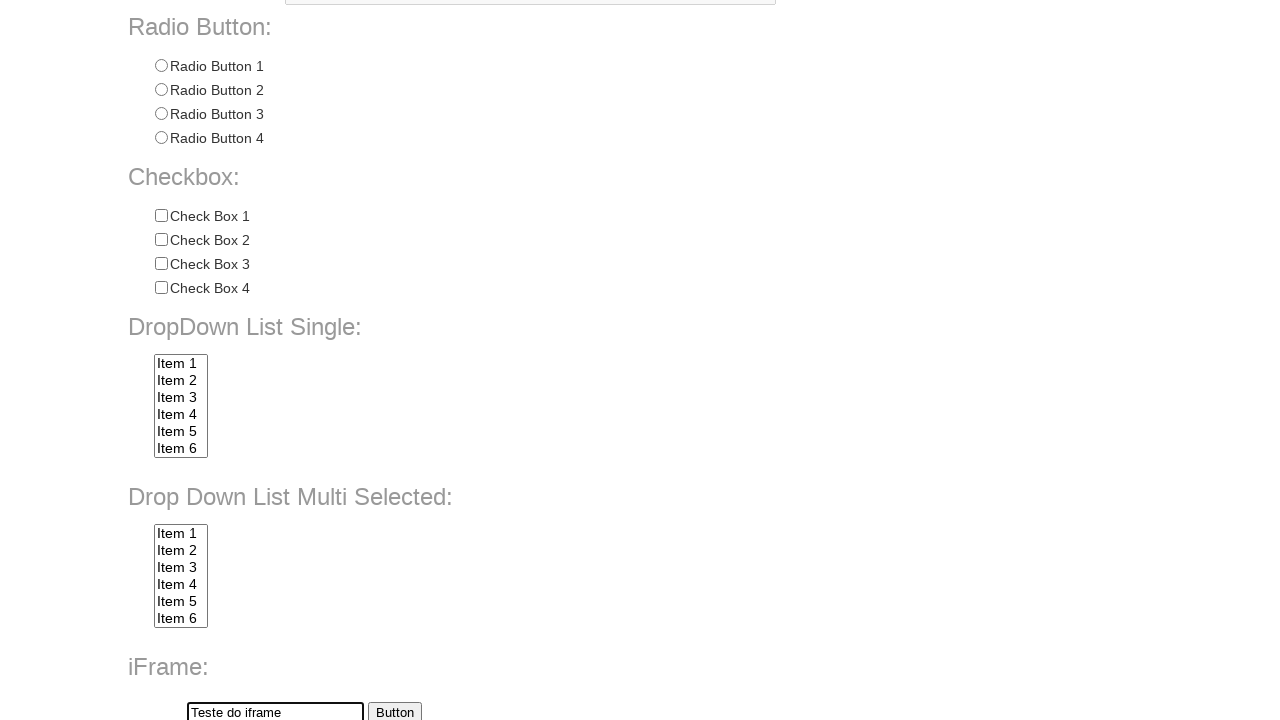

Verified text field in iframe contains 'Teste do iframe'
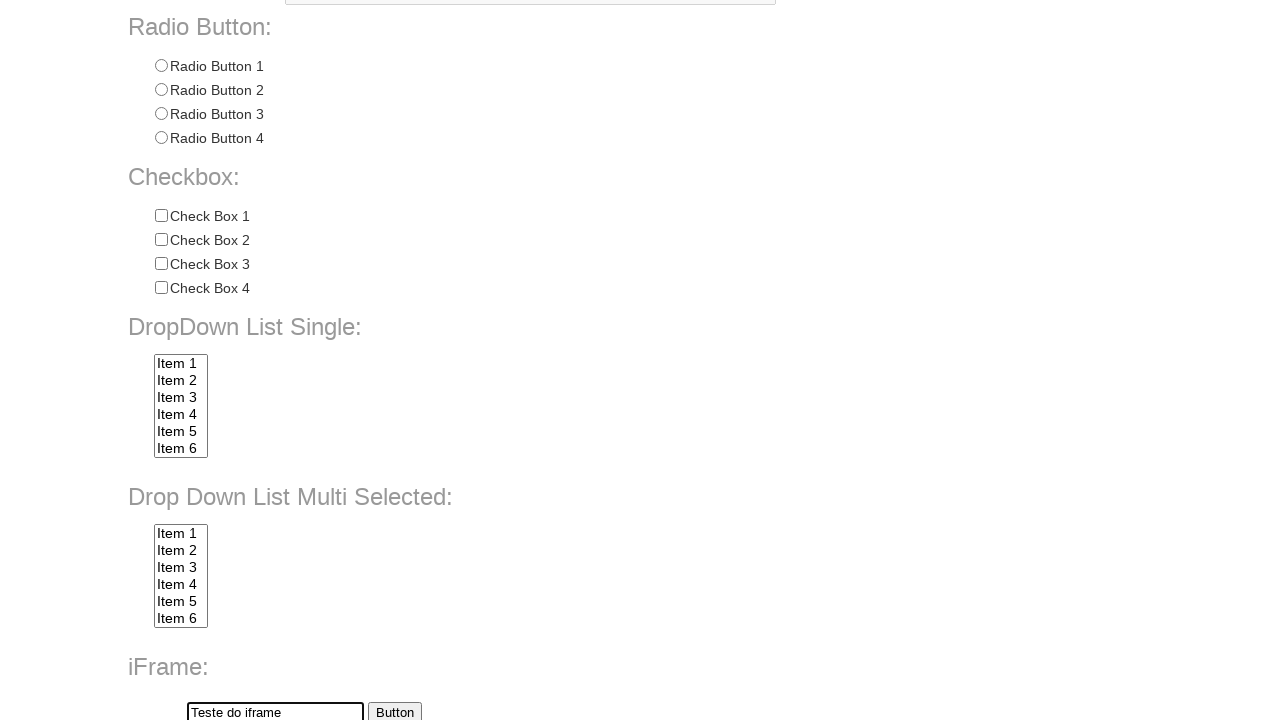

Clicked alert button in main content at (366, 644) on input[name='alertbtn']
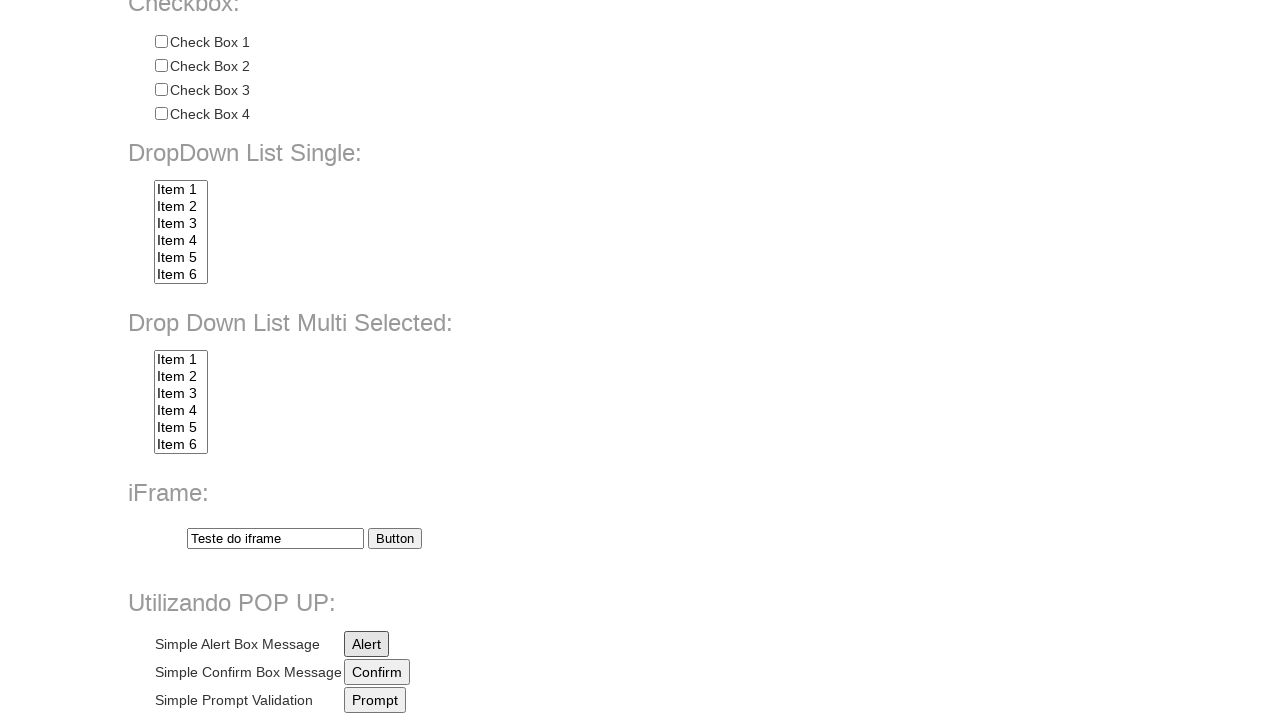

Alert dialog accepted
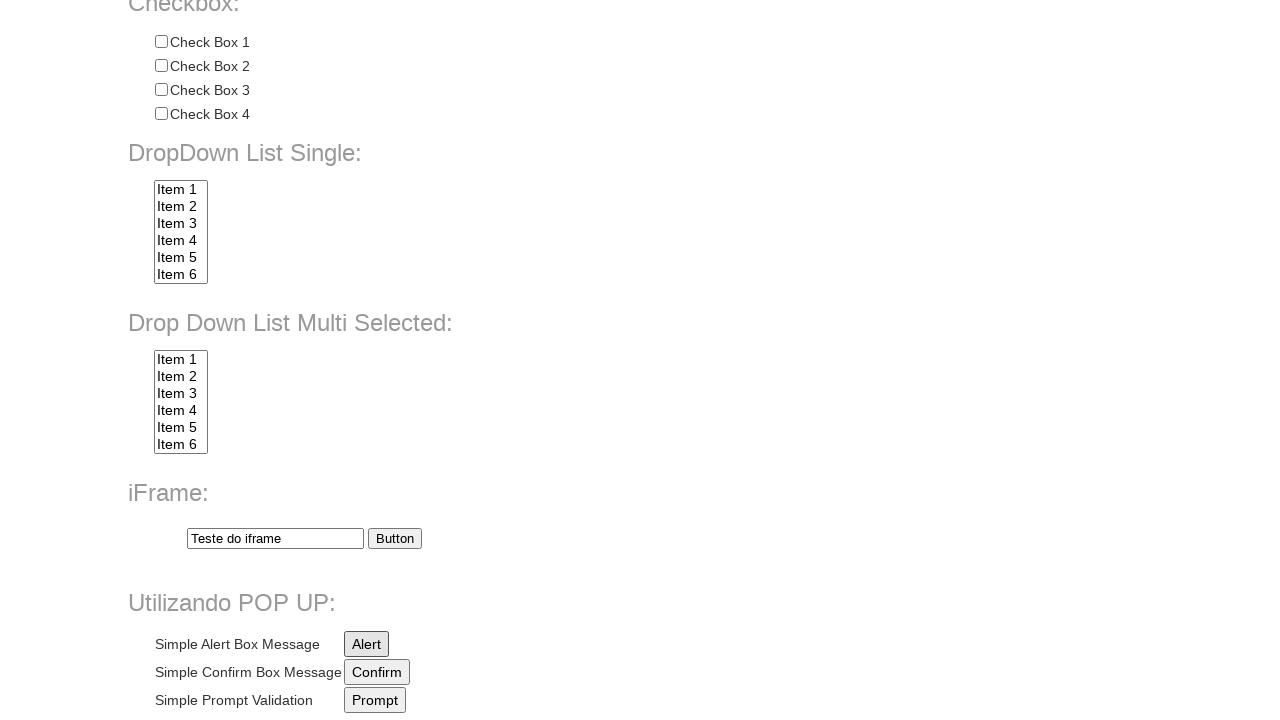

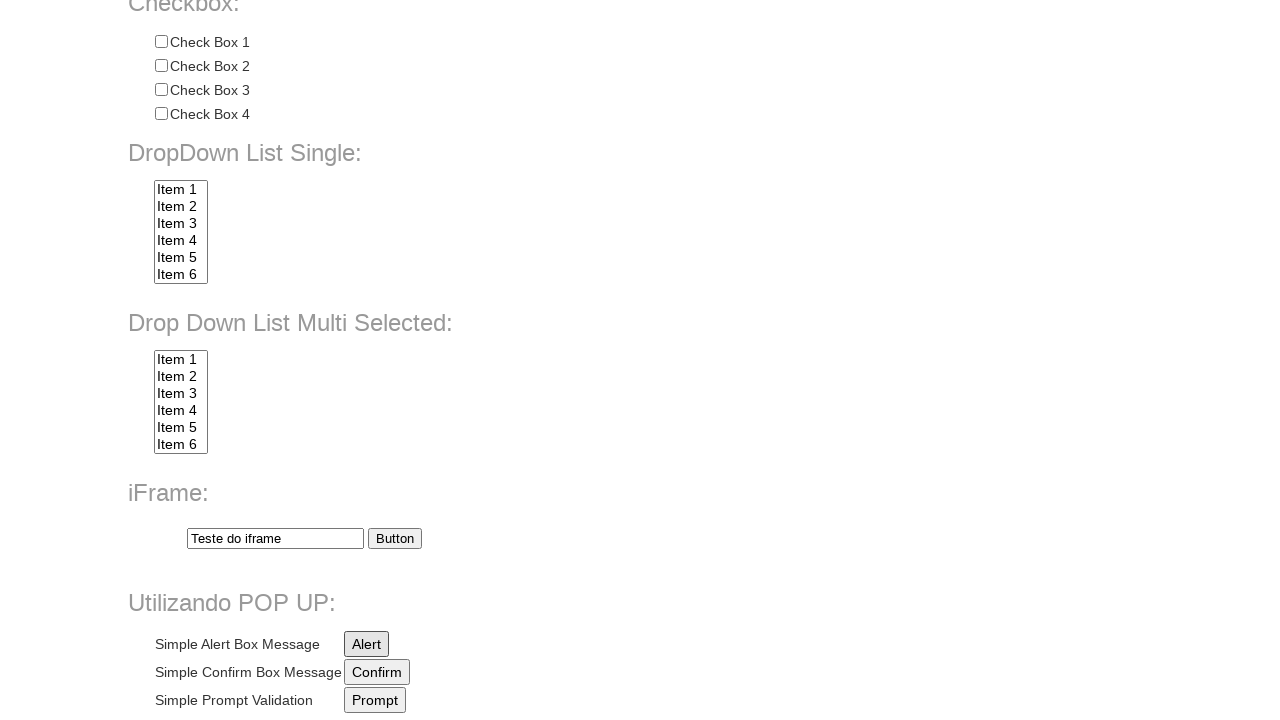